Tests various link behaviors on DemoQA including opening links in new tabs and triggering different API status responses

Starting URL: https://demoqa.com/links

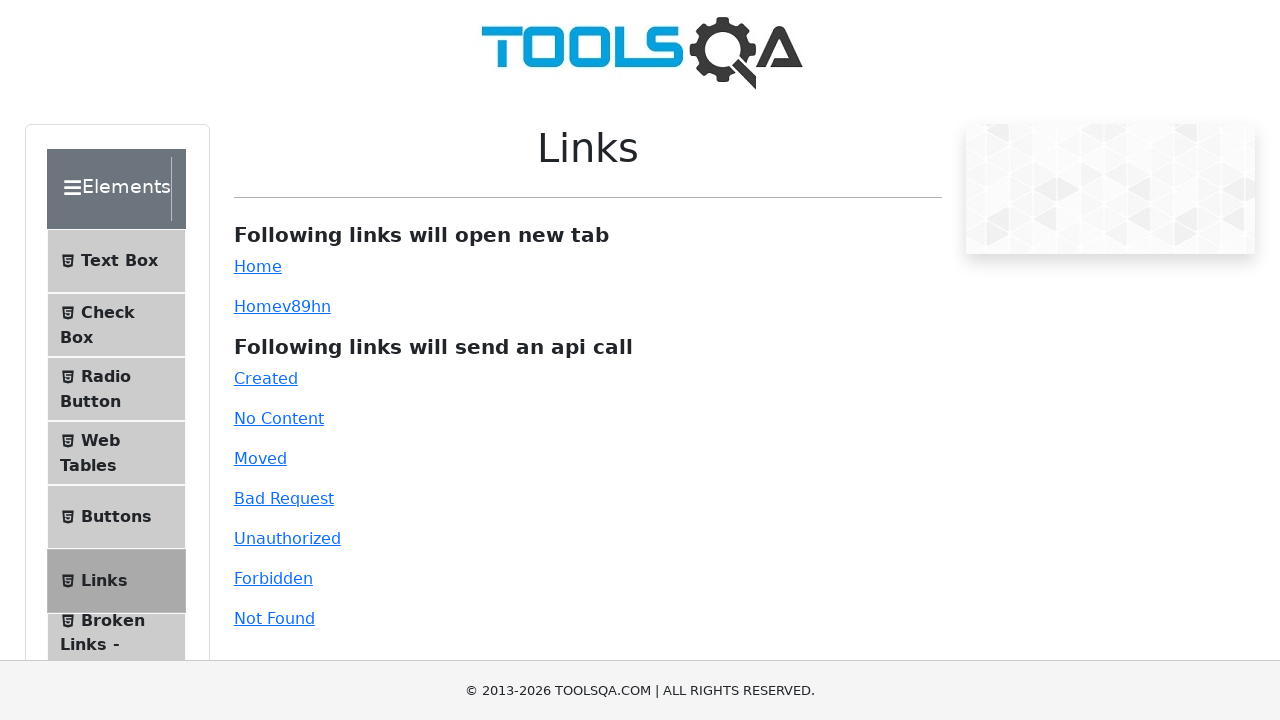

Clicked simple link (first attempt) at (258, 266) on #simpleLink
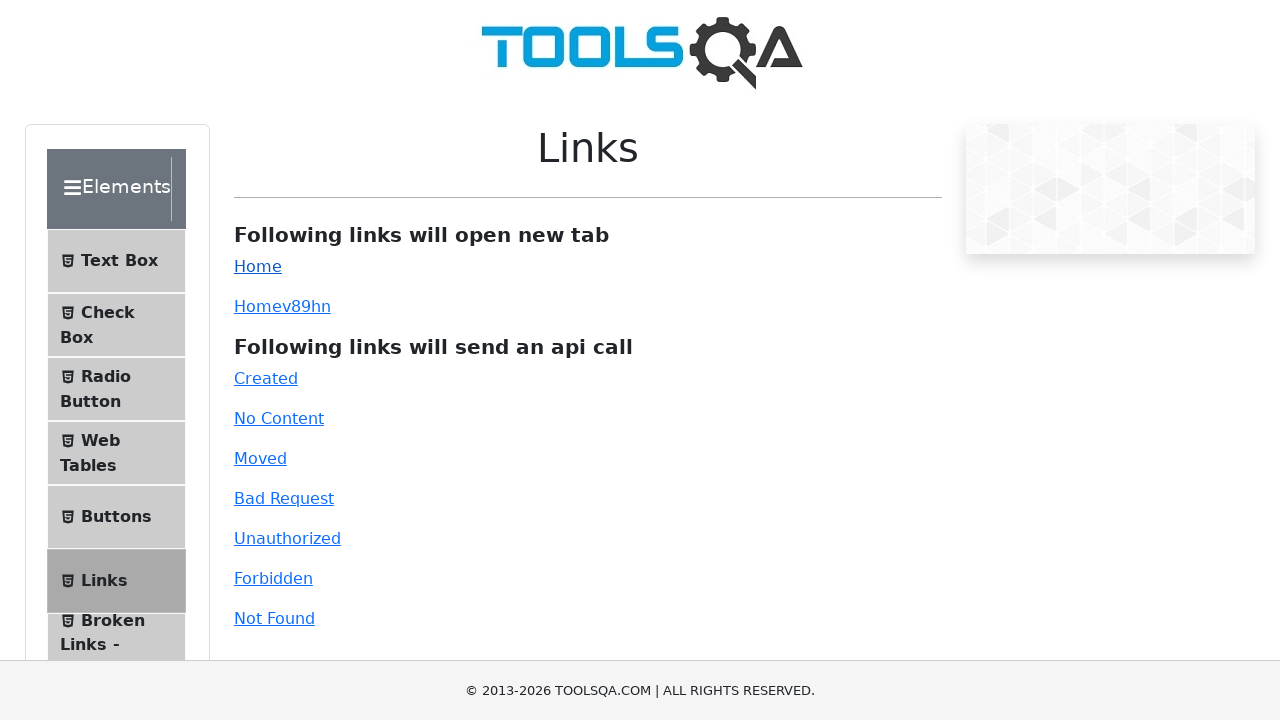

Clicked simple link to open in new tab at (258, 266) on #simpleLink
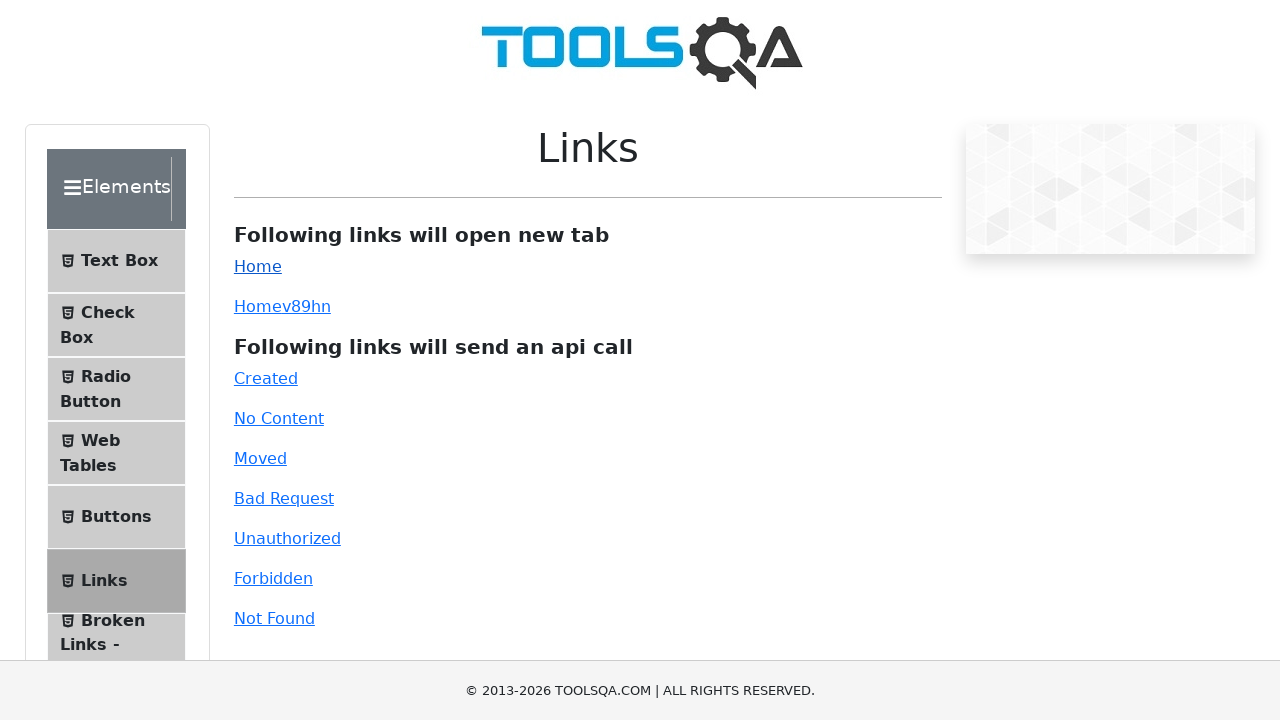

New tab opened for simple link
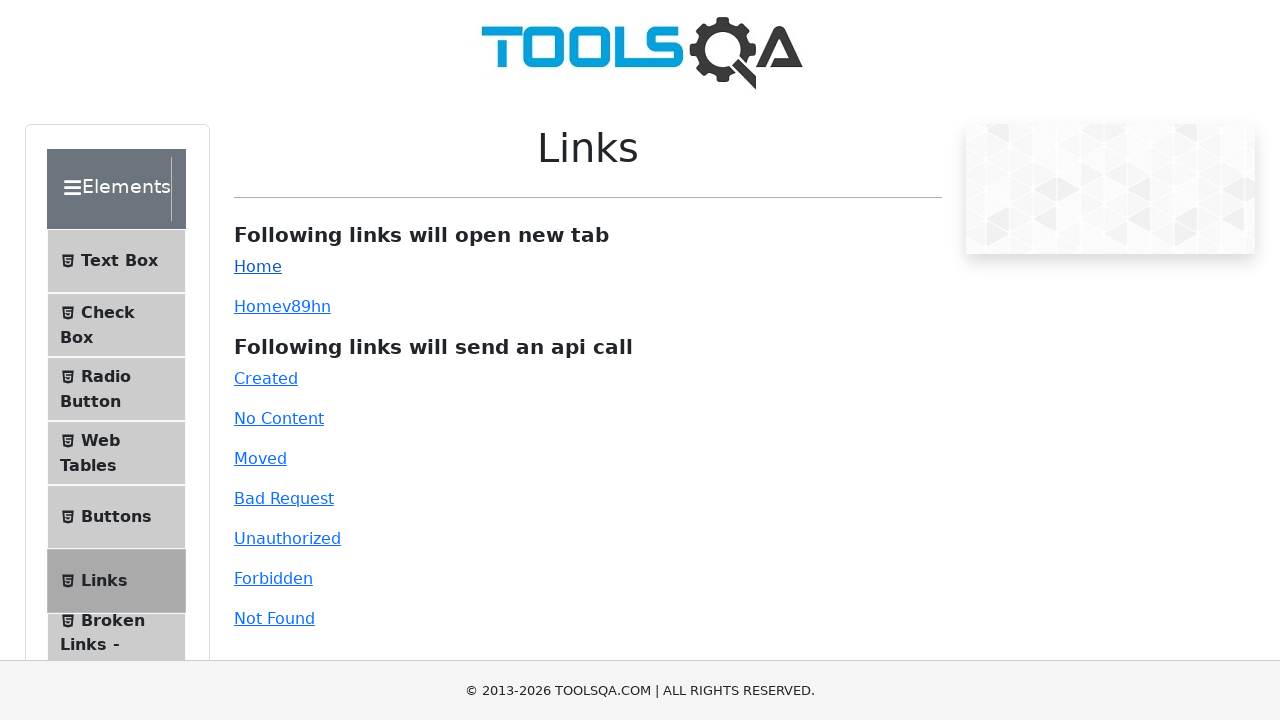

Closed new tab from simple link
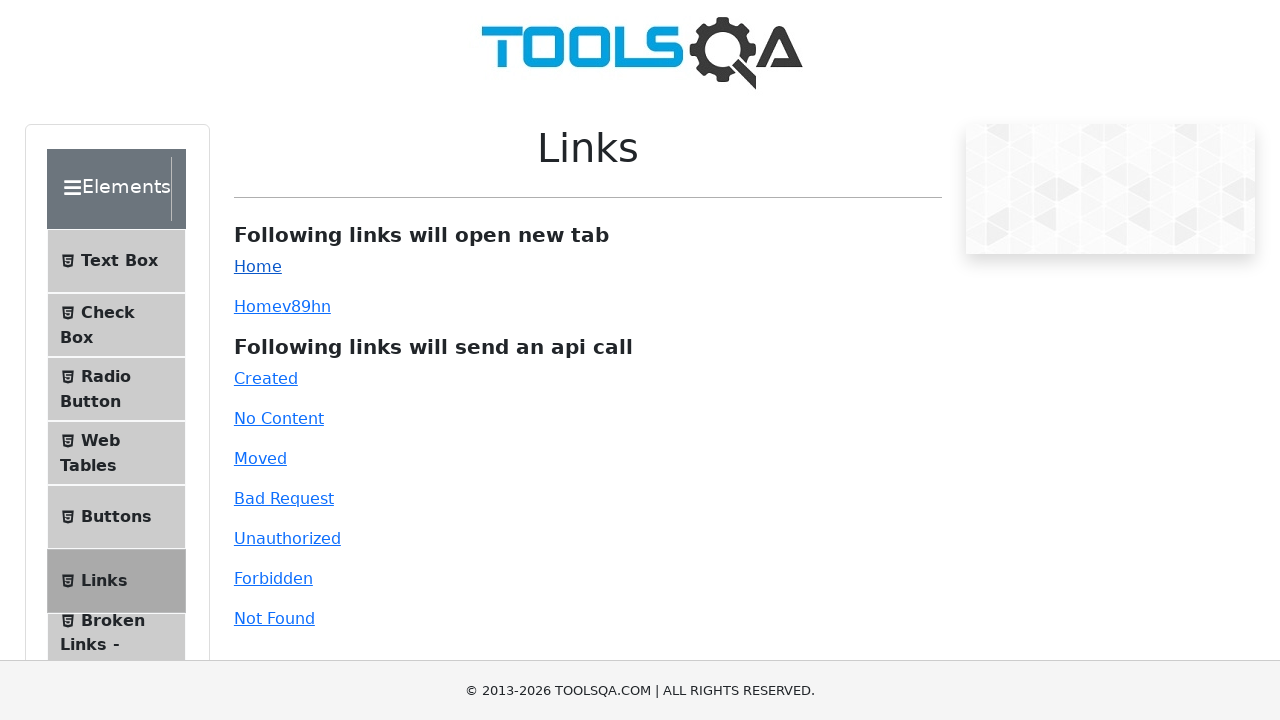

Clicked dynamic link to open in new tab at (258, 306) on #dynamicLink
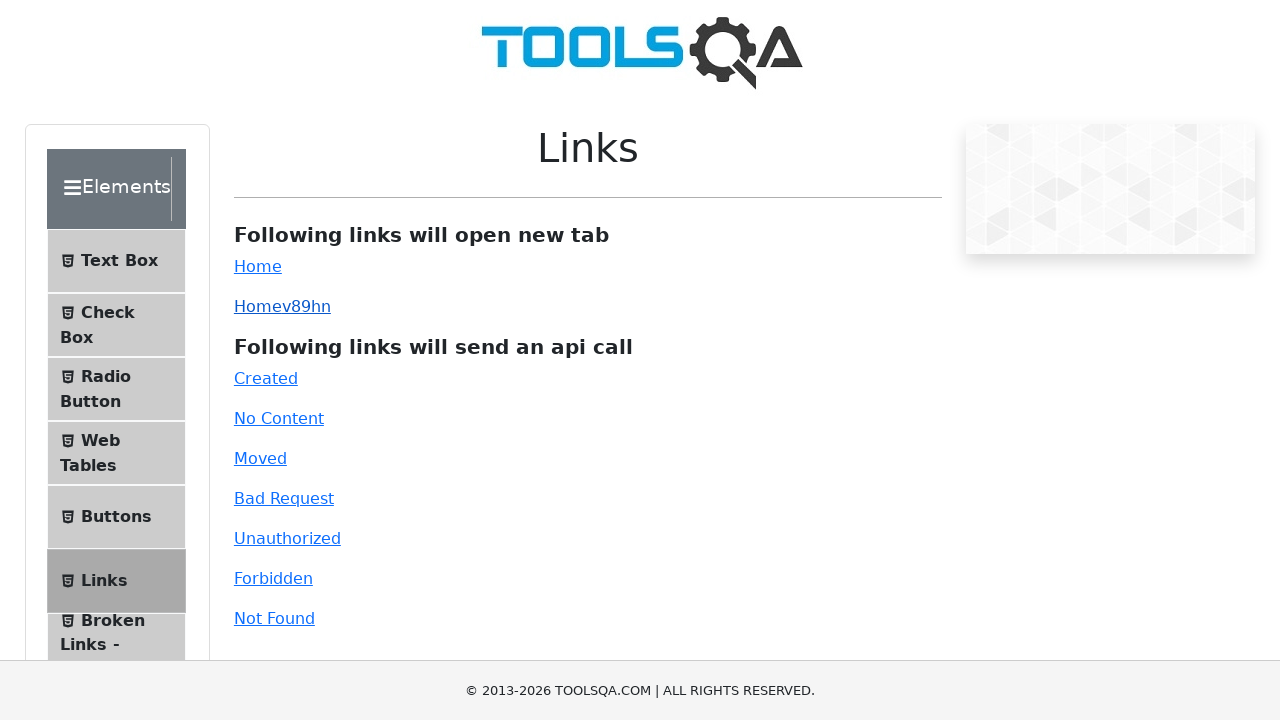

New tab opened for dynamic link
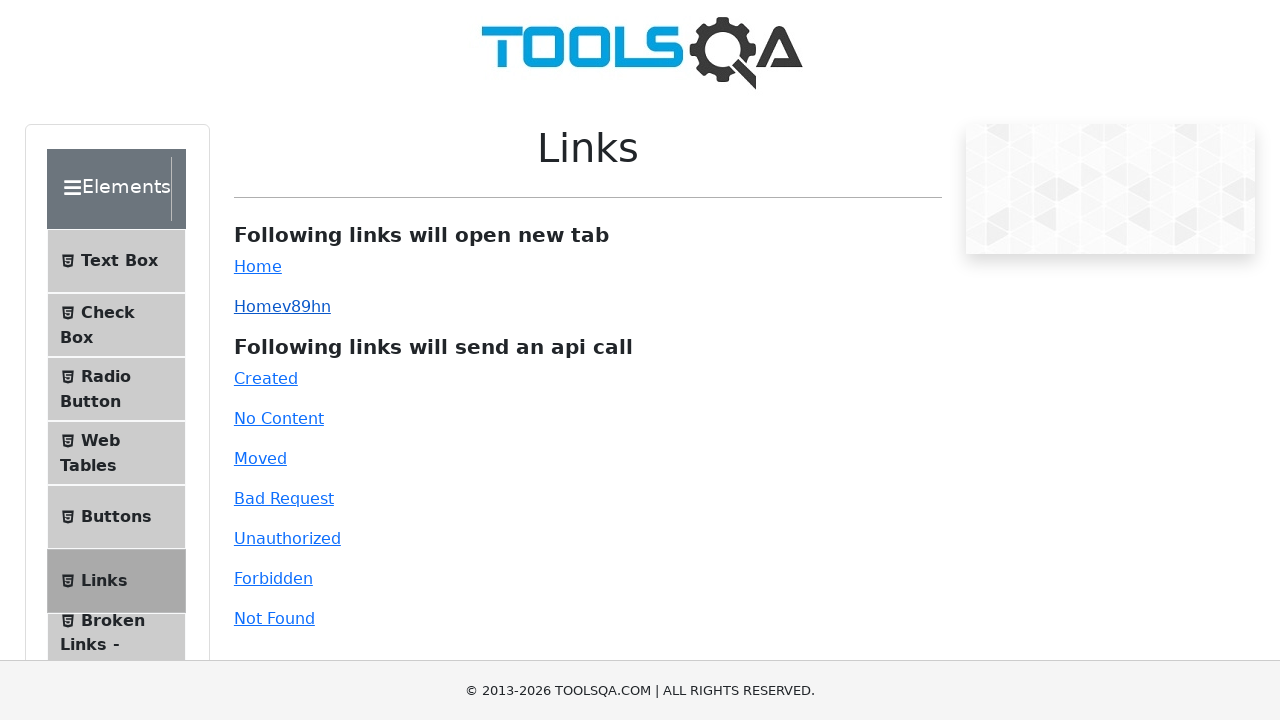

Closed new tab from dynamic link
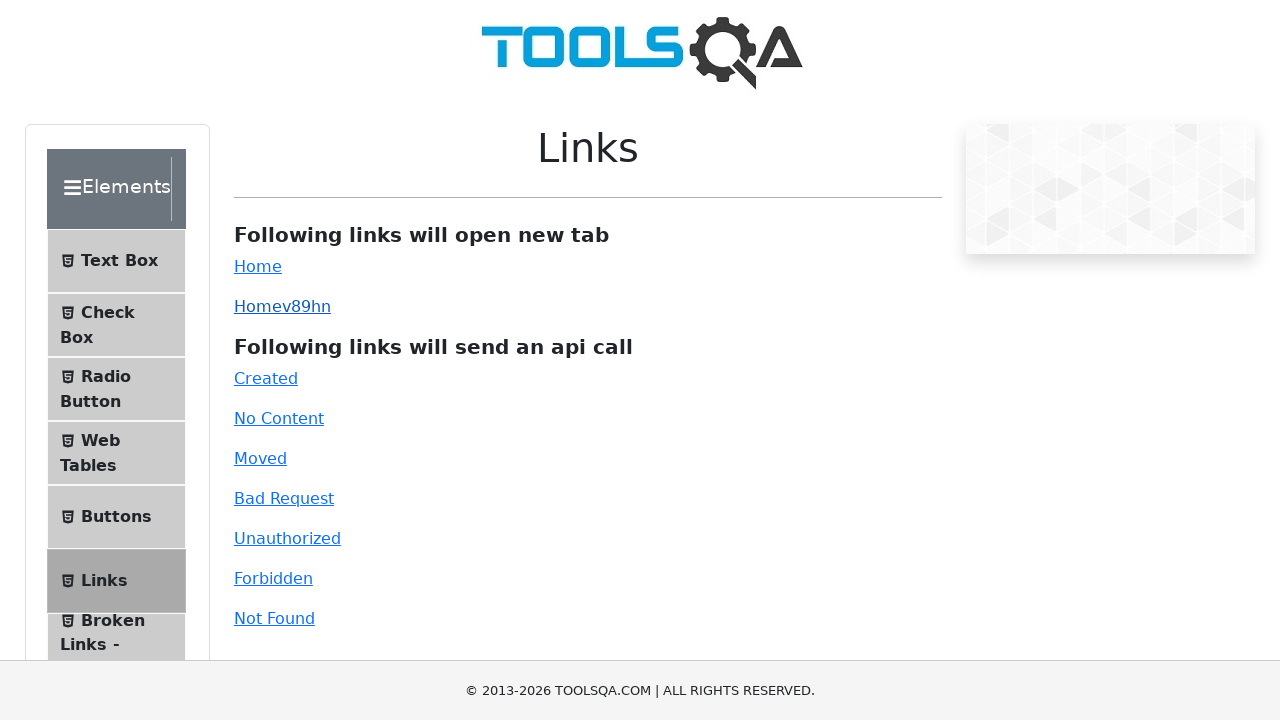

Clicked link that triggers 201 Created API response at (266, 378) on #created
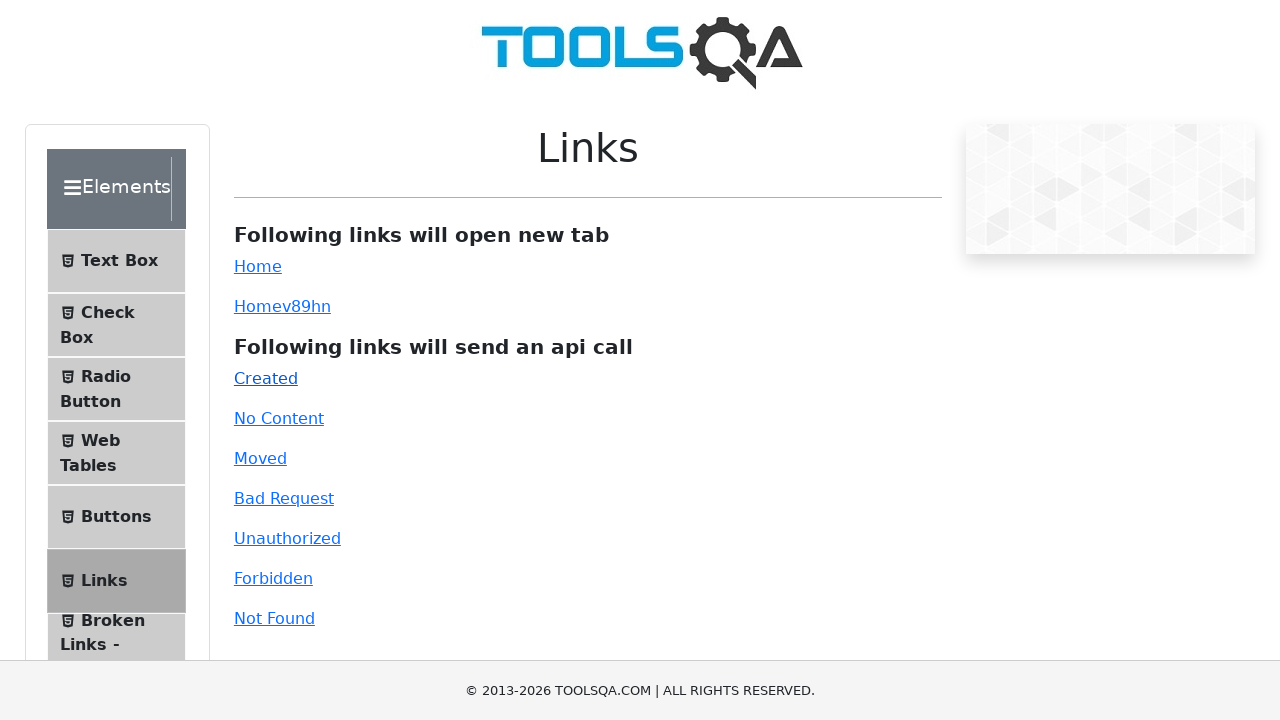

Clicked link that triggers 204 No Content API response at (279, 418) on #no-content
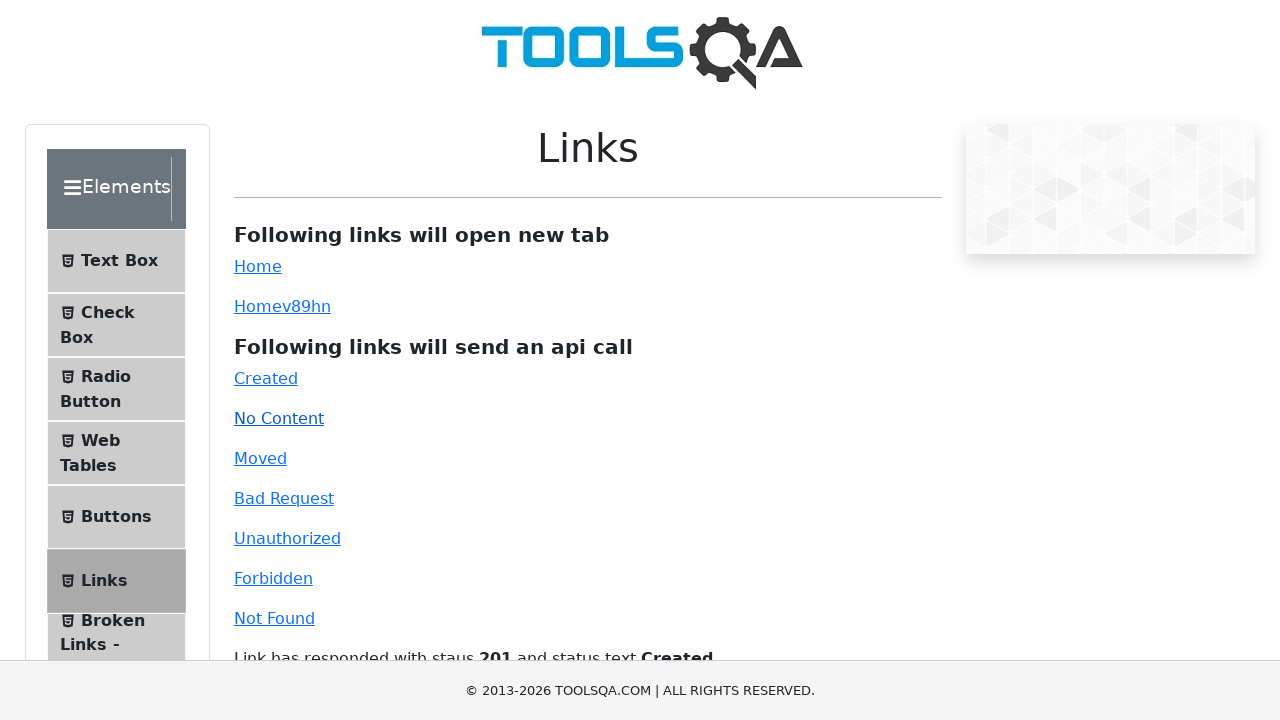

Clicked link that triggers 301 Moved Permanently API response at (260, 458) on #moved
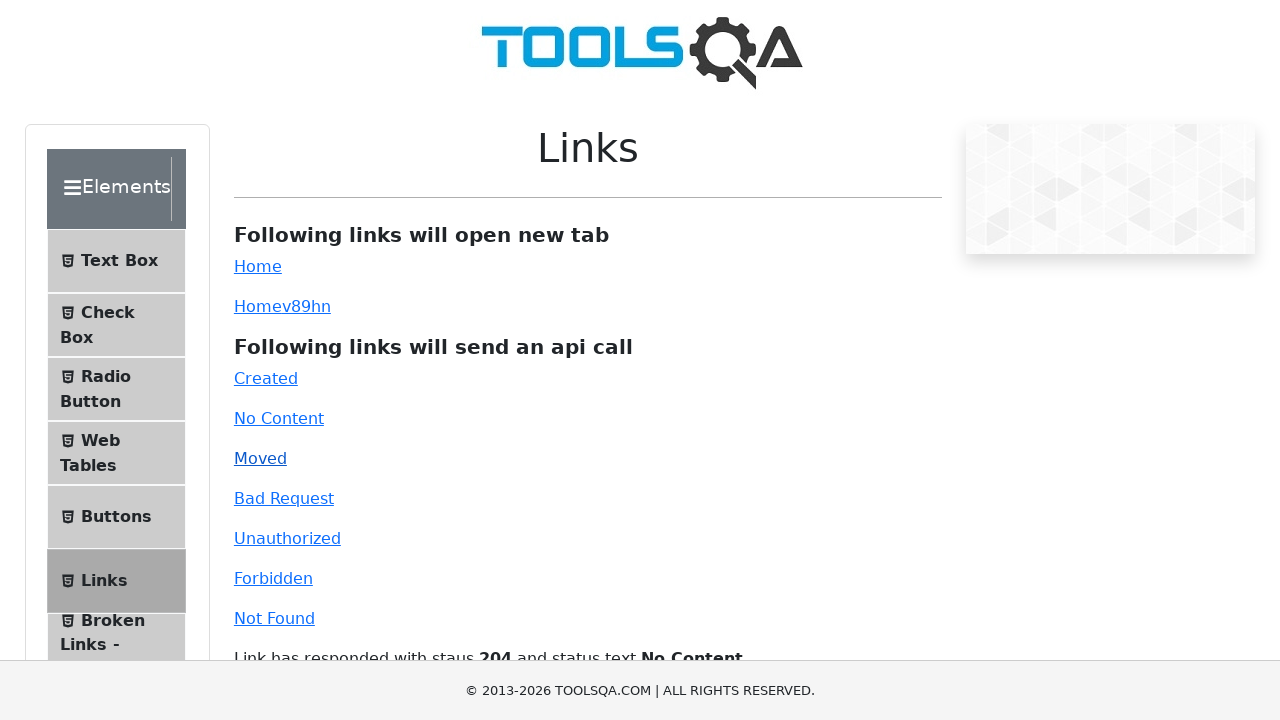

Clicked link that triggers 400 Bad Request API response at (284, 498) on #bad-request
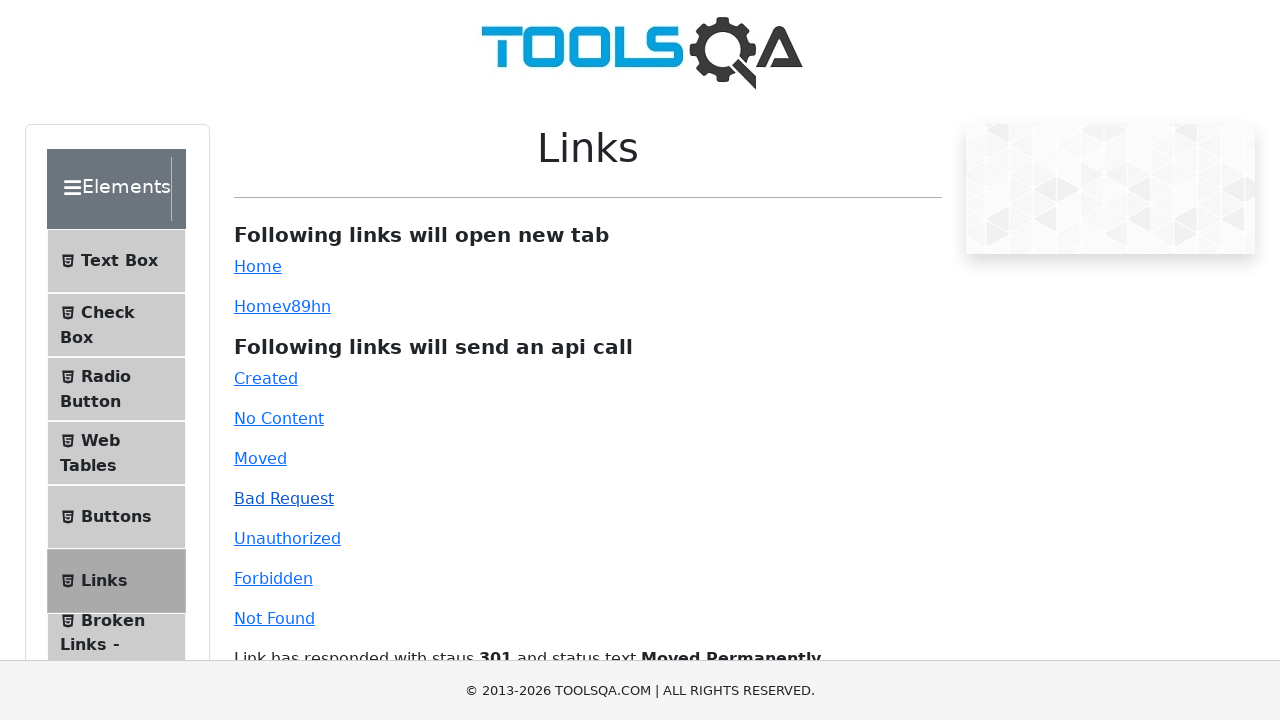

Clicked link that triggers 401 Unauthorized API response at (287, 538) on #unauthorized
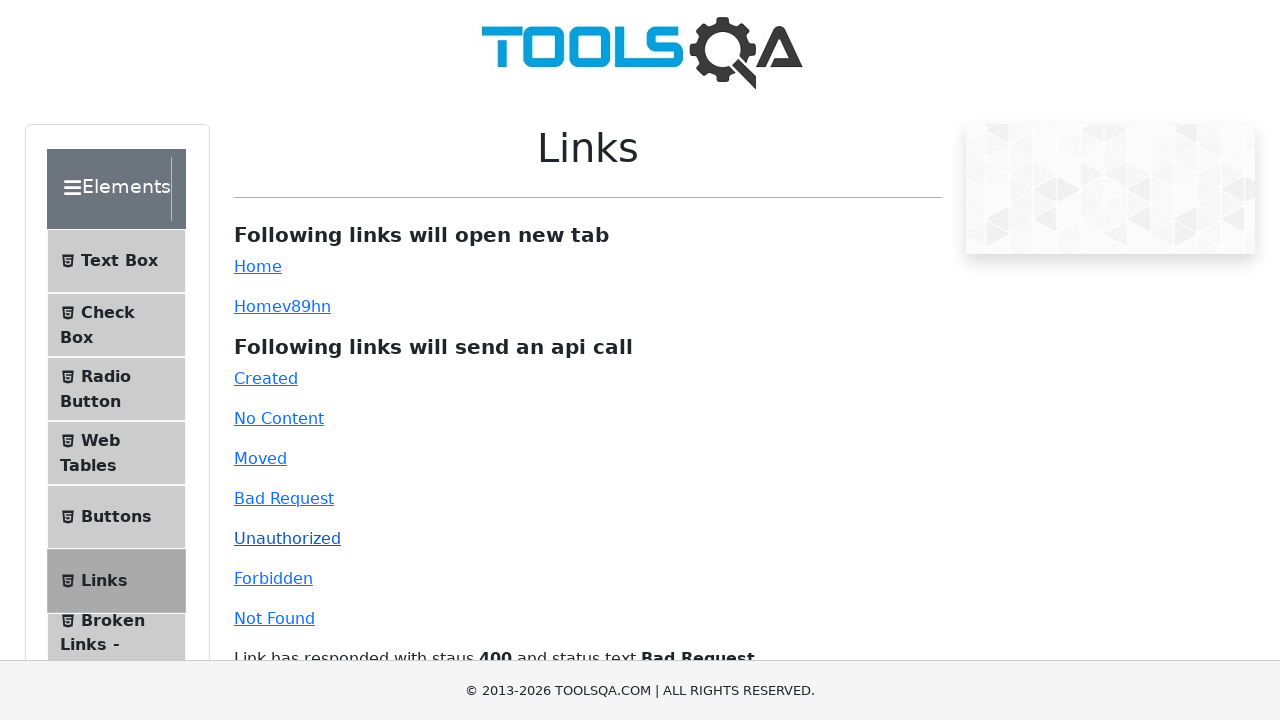

Clicked link that triggers 403 Forbidden API response at (273, 578) on #forbidden
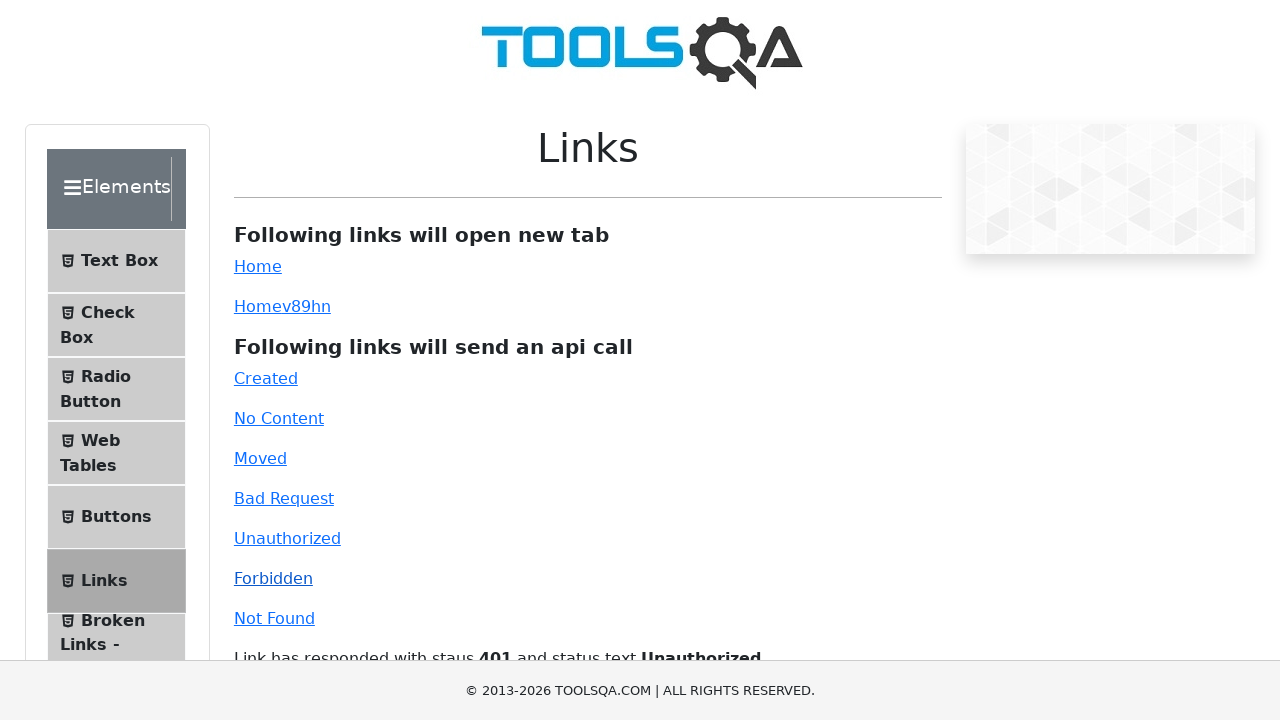

Clicked link that triggers 404 Not Found API response at (274, 618) on #invalid-url
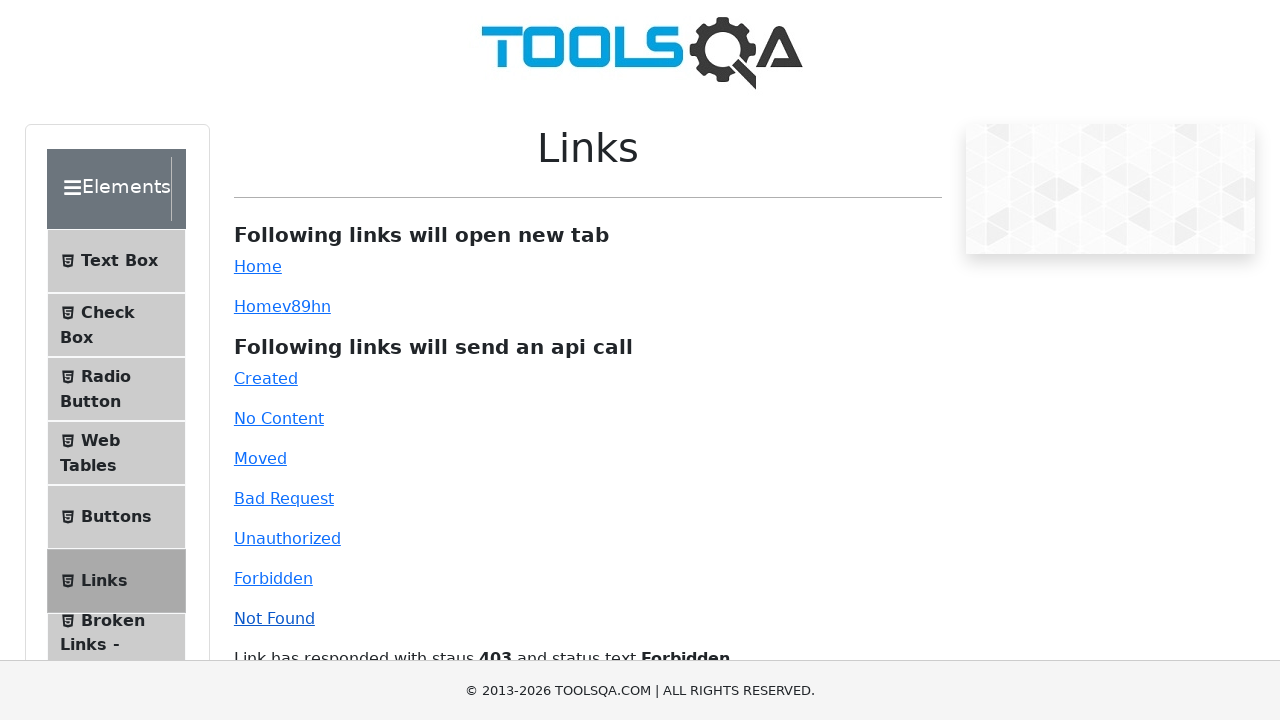

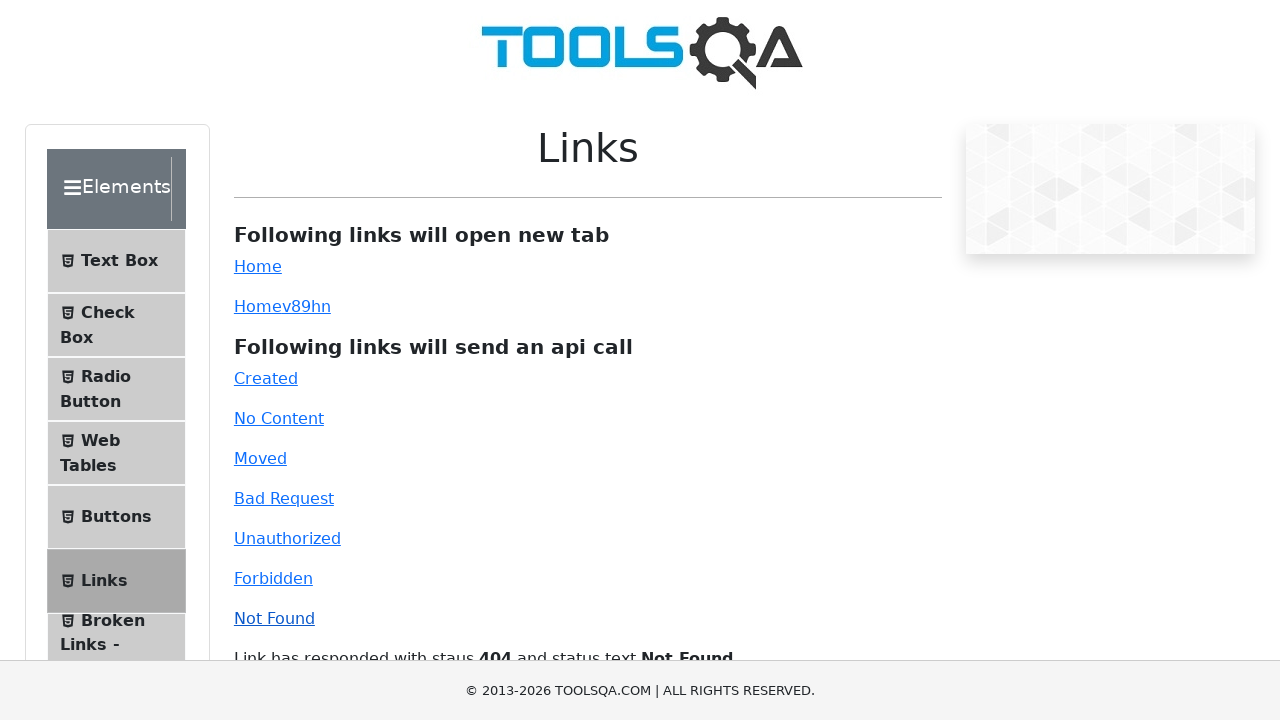